Tests handling of different JavaScript alert types (OK alert, OK/Cancel confirm, and prompt with textbox) on a demo automation testing site by clicking tabs, triggering alerts, and accepting/dismissing them.

Starting URL: https://demo.automationtesting.in/Alerts.html

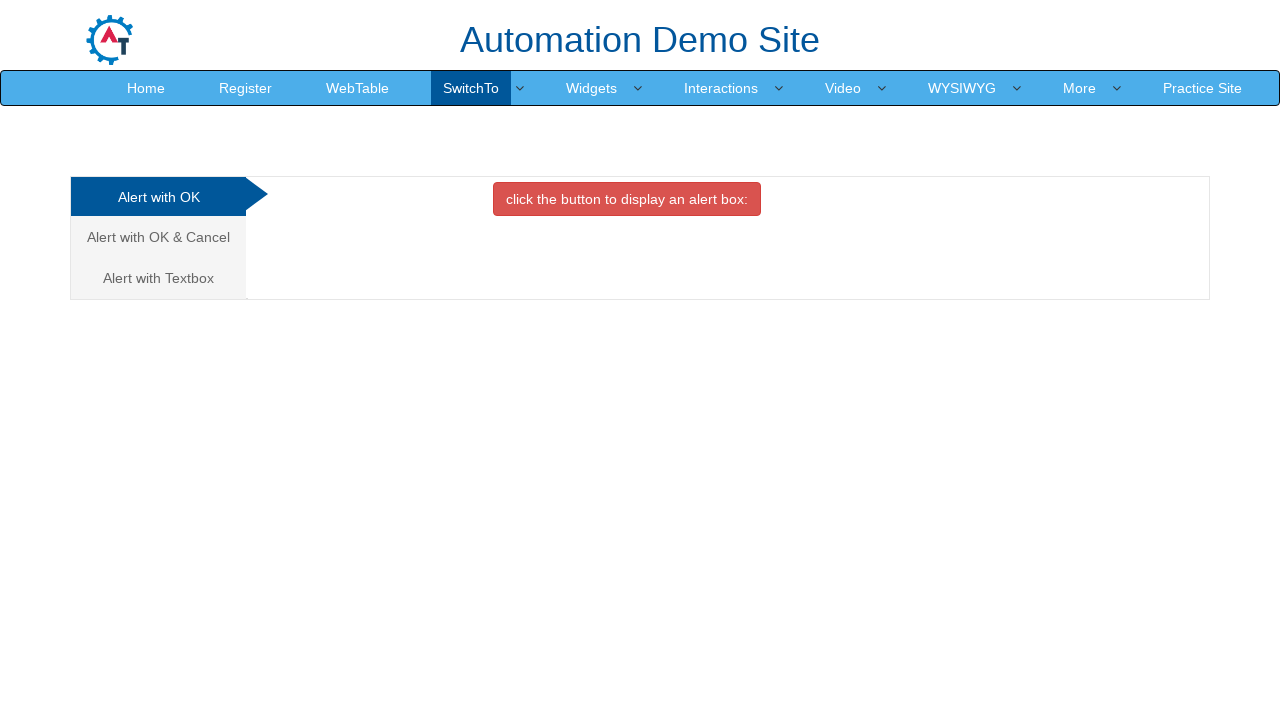

Clicked on 'Alert with OK' tab at (158, 197) on xpath=//a[text()='Alert with OK ']
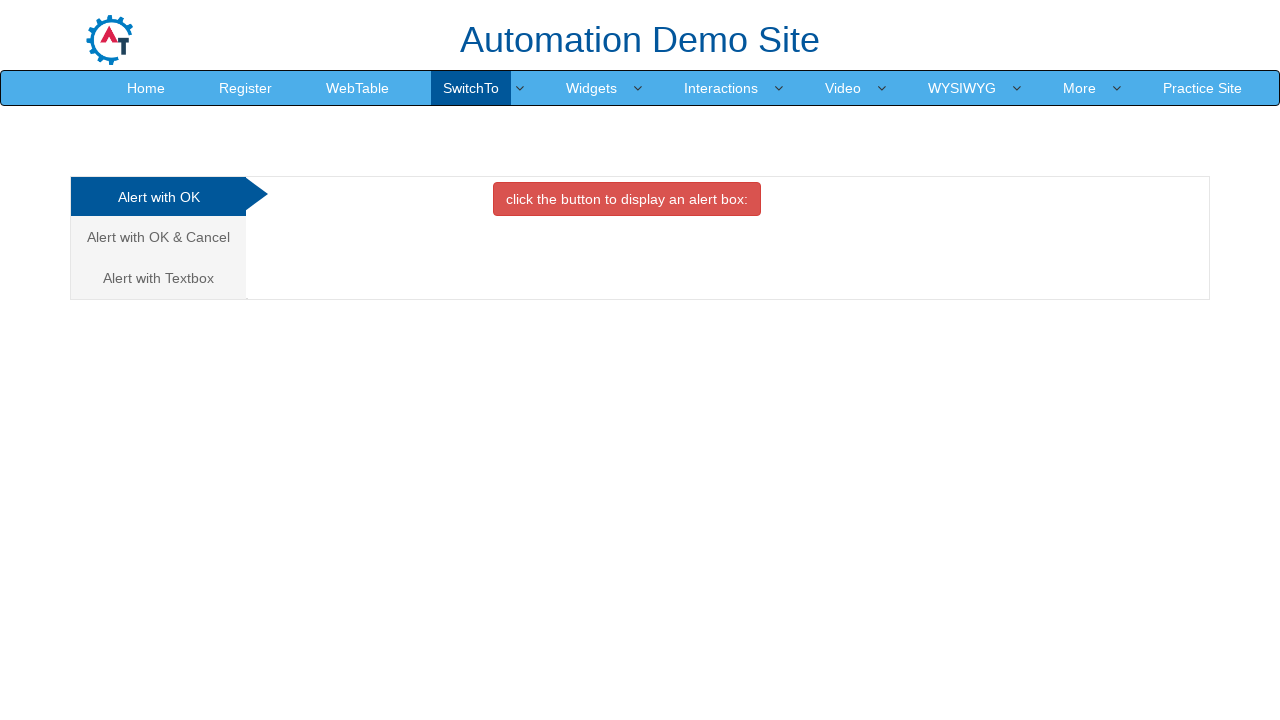

Set up dialog handler to accept alert
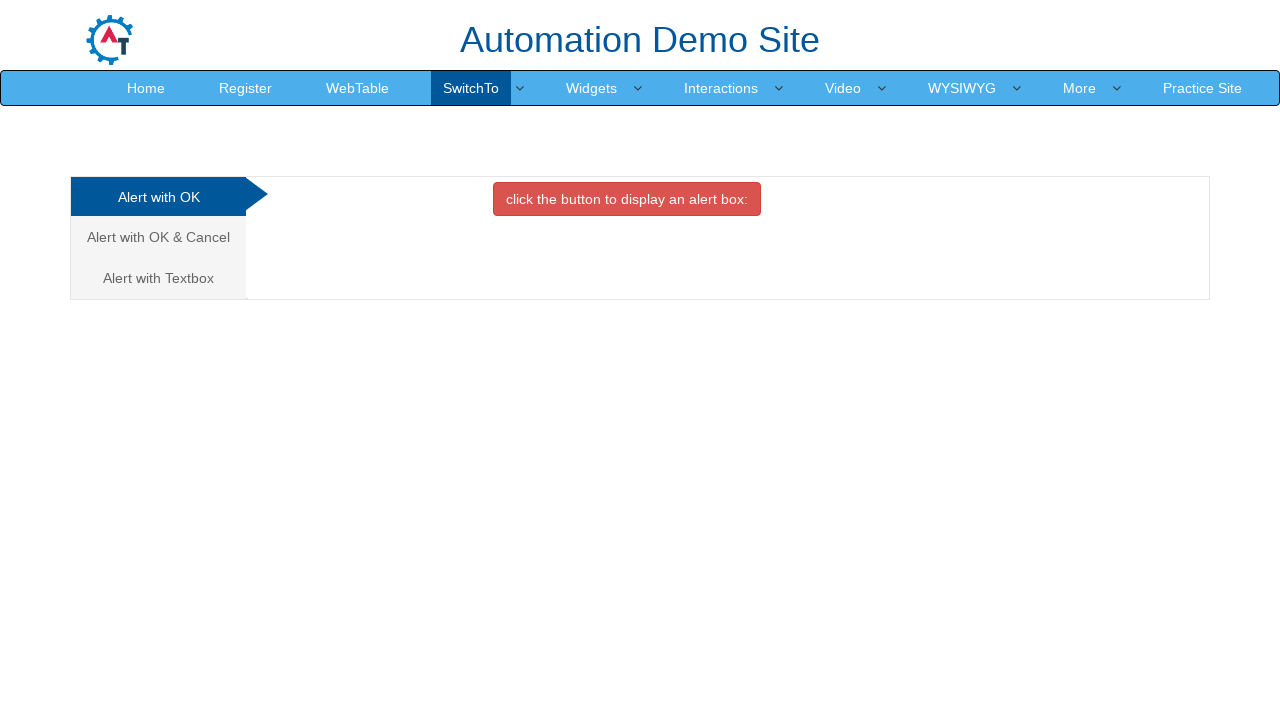

Clicked button to trigger OK alert and accepted it at (627, 199) on xpath=//button[contains(text(), 'alert')]
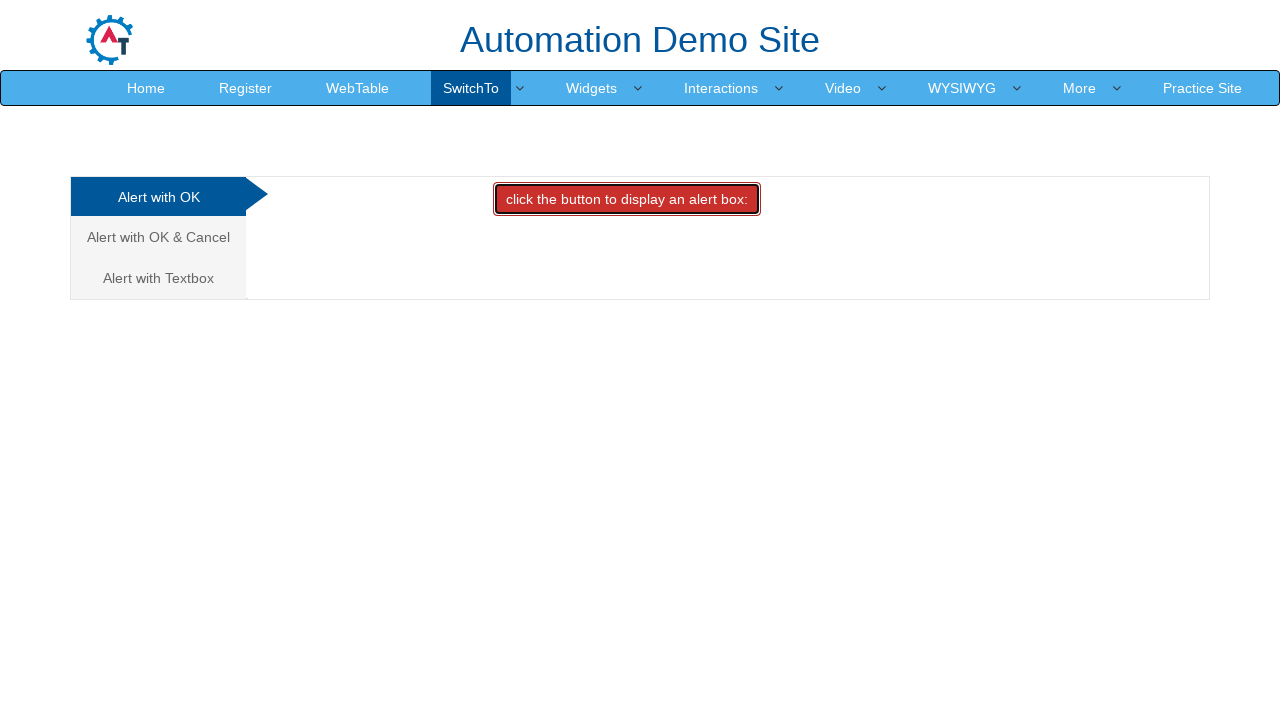

Waited 500ms for dialog to be processed
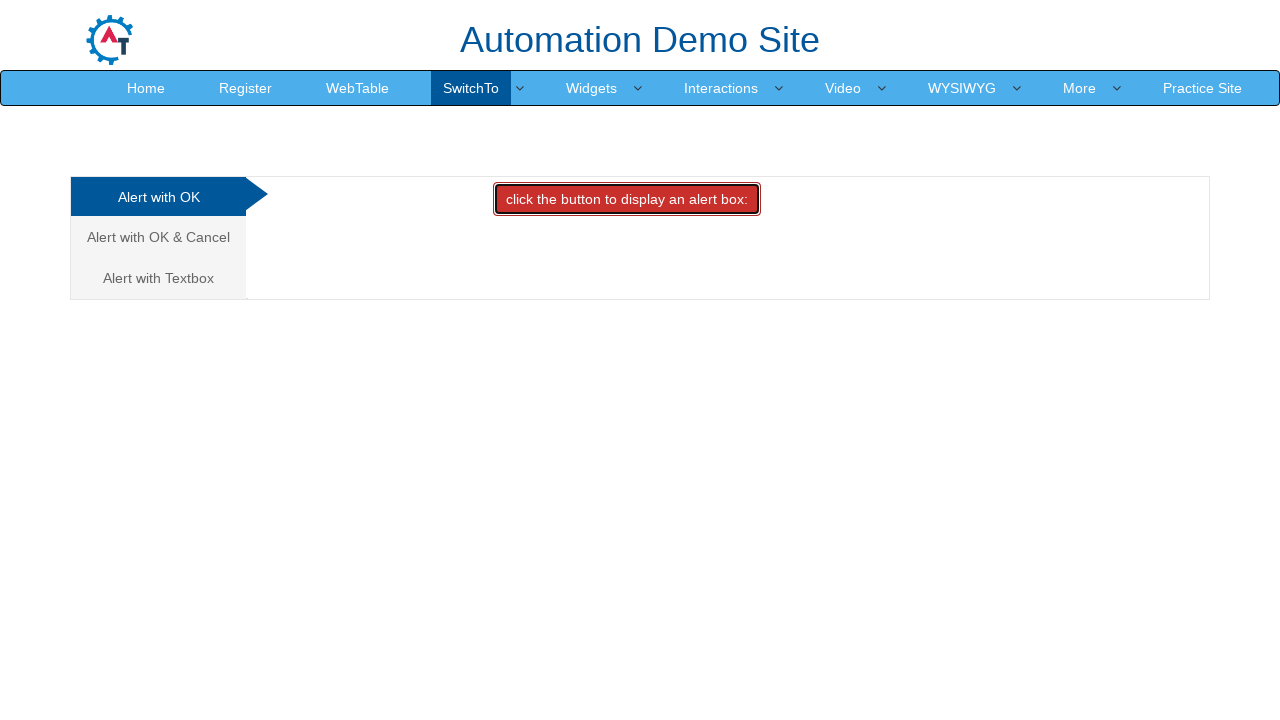

Clicked on 'Alert with OK & Cancel' tab at (158, 237) on xpath=//a[text()='Alert with OK & Cancel ']
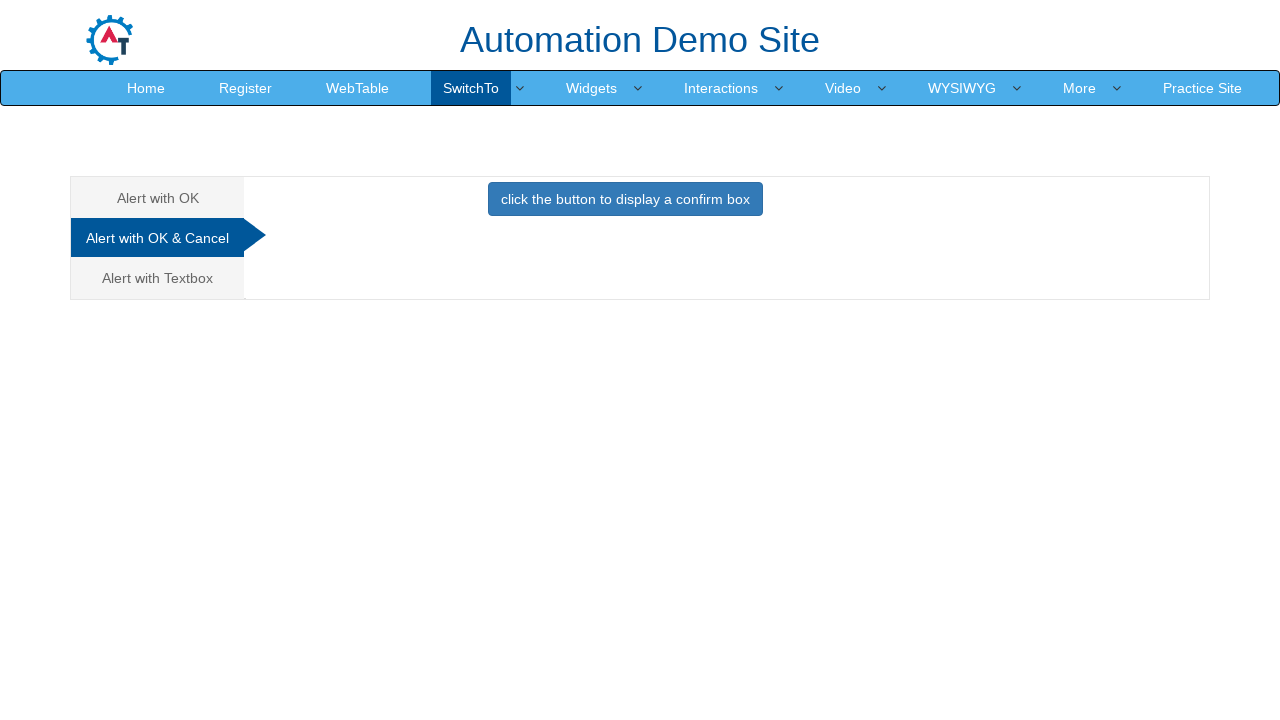

Set up dialog handler to dismiss confirm dialog
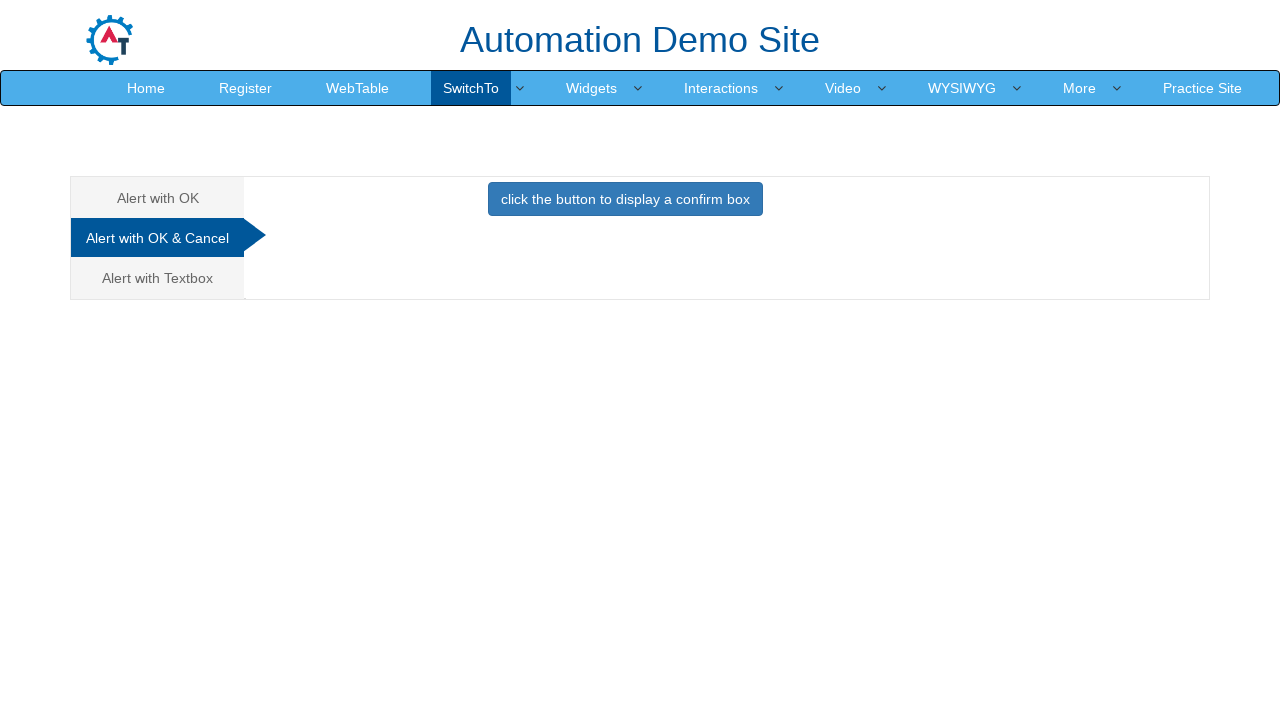

Clicked button to trigger confirm dialog and dismissed it at (625, 199) on xpath=//button[contains(text(), 'confirm')]
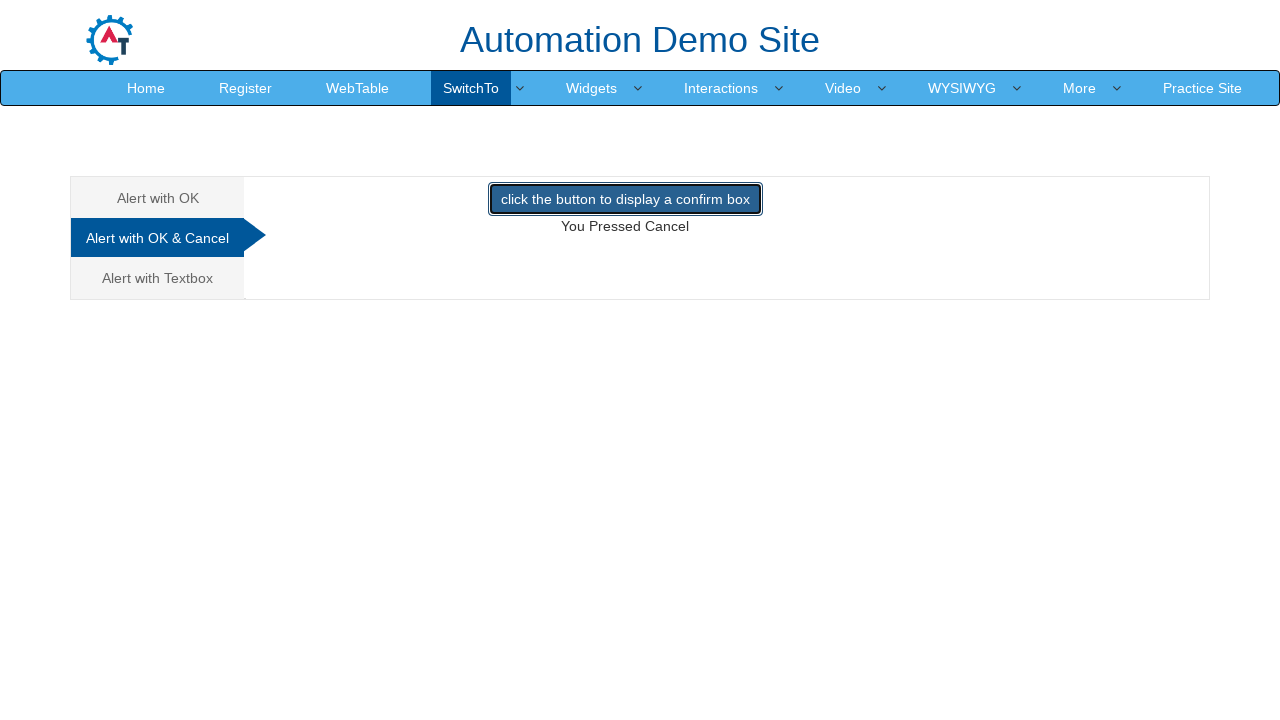

Waited 500ms for dialog to be processed
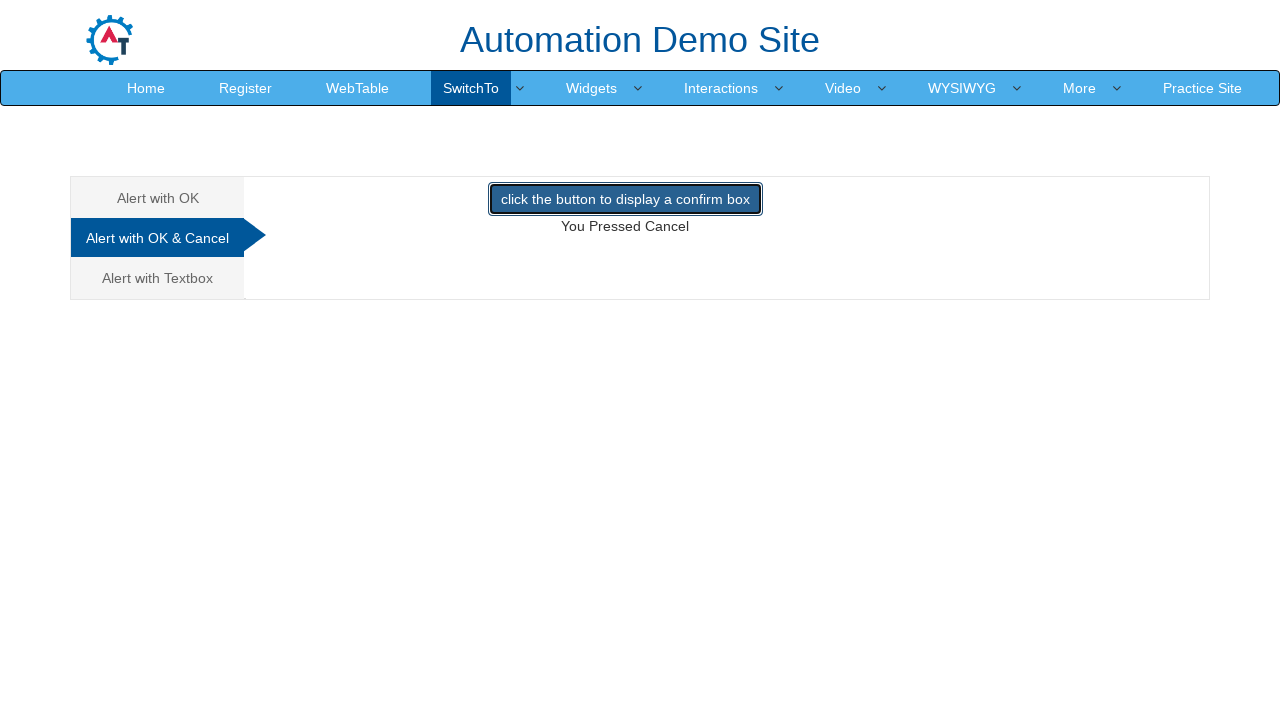

Clicked on 'Alert with Textbox' tab at (158, 278) on xpath=//a[text()='Alert with Textbox ']
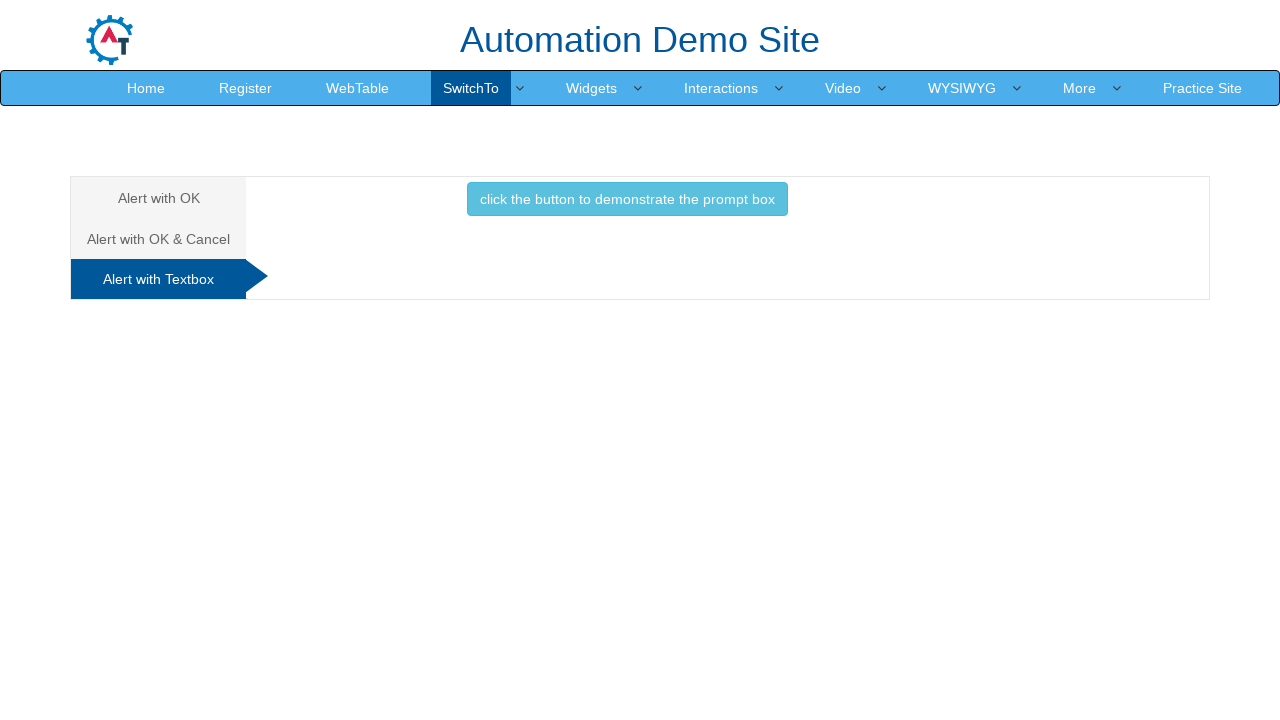

Set up dialog handler to accept prompt dialog
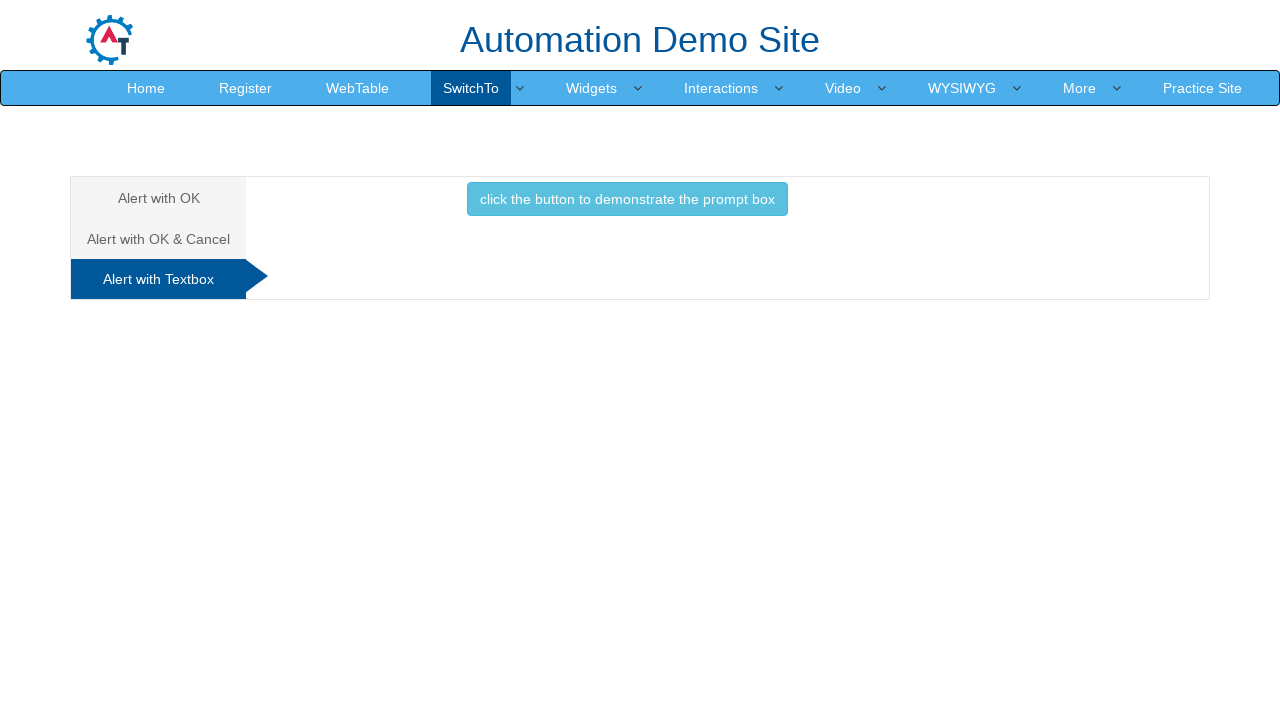

Clicked button to trigger prompt dialog and accepted it at (627, 199) on xpath=//button[contains(text(), 'prompt')]
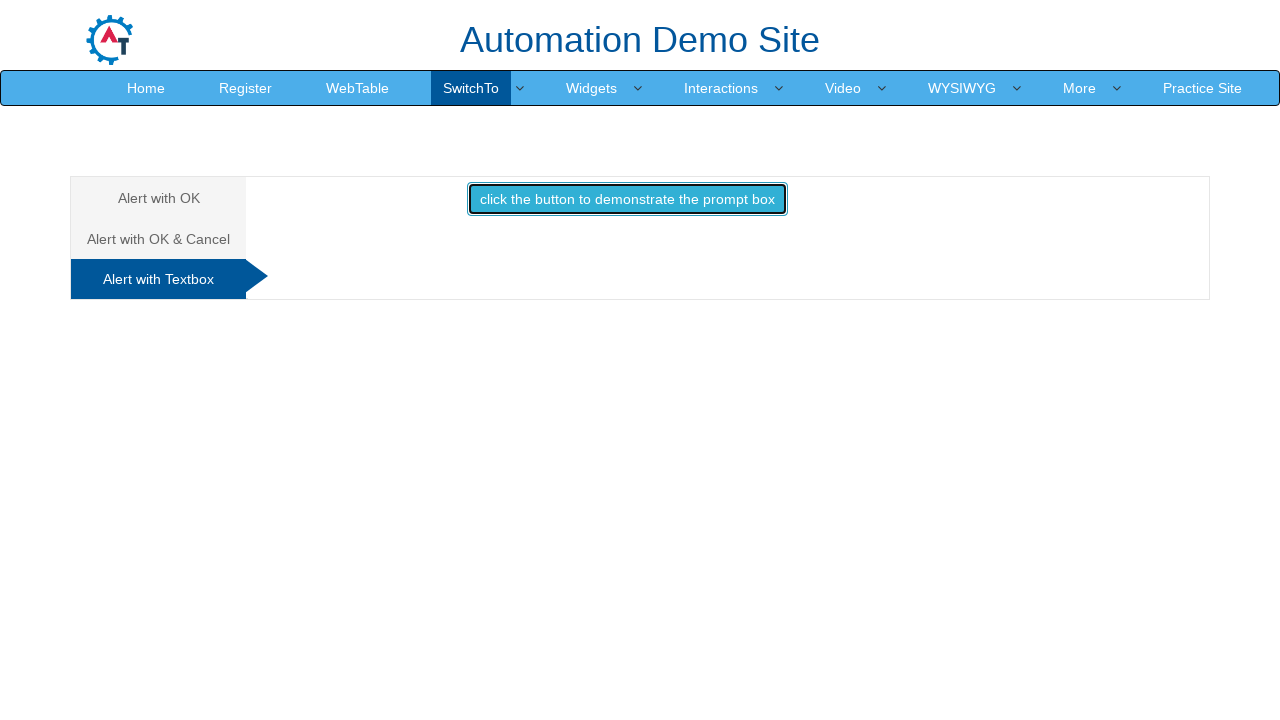

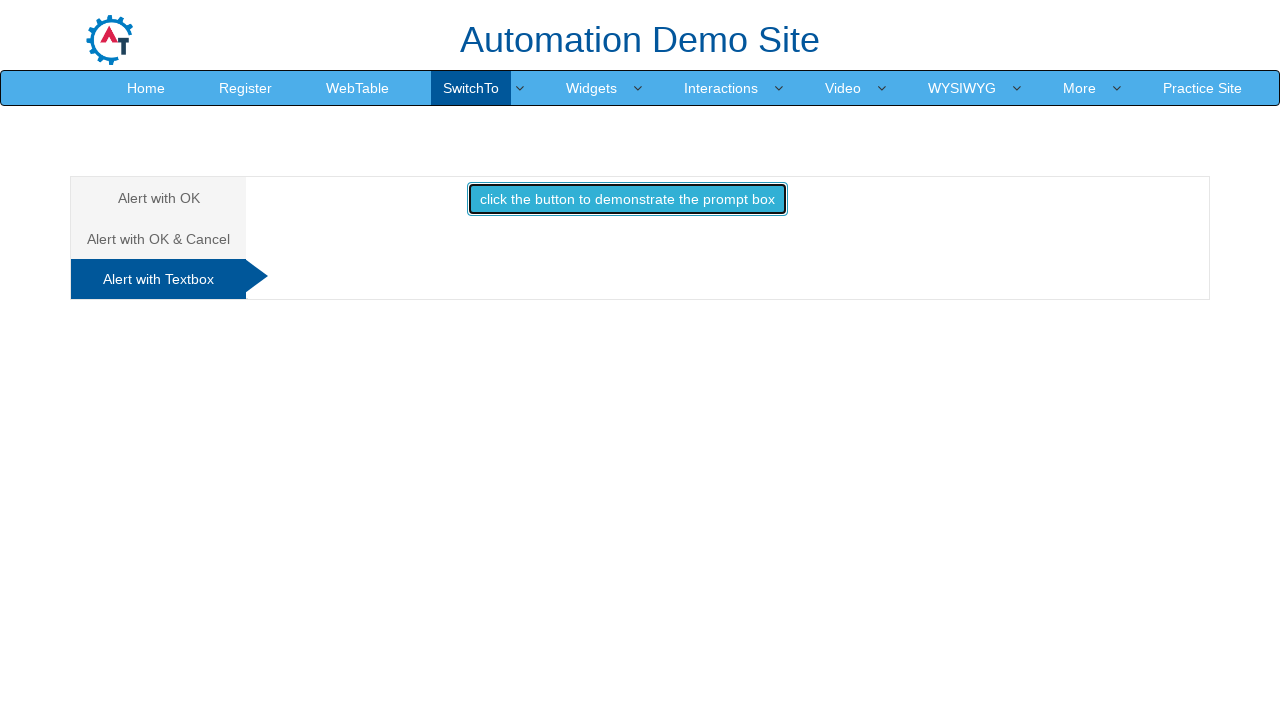